Tests working with multiple browser windows using explicit window handle tracking - clicks a link to open a new window and switches between windows while verifying page titles.

Starting URL: https://the-internet.herokuapp.com/windows

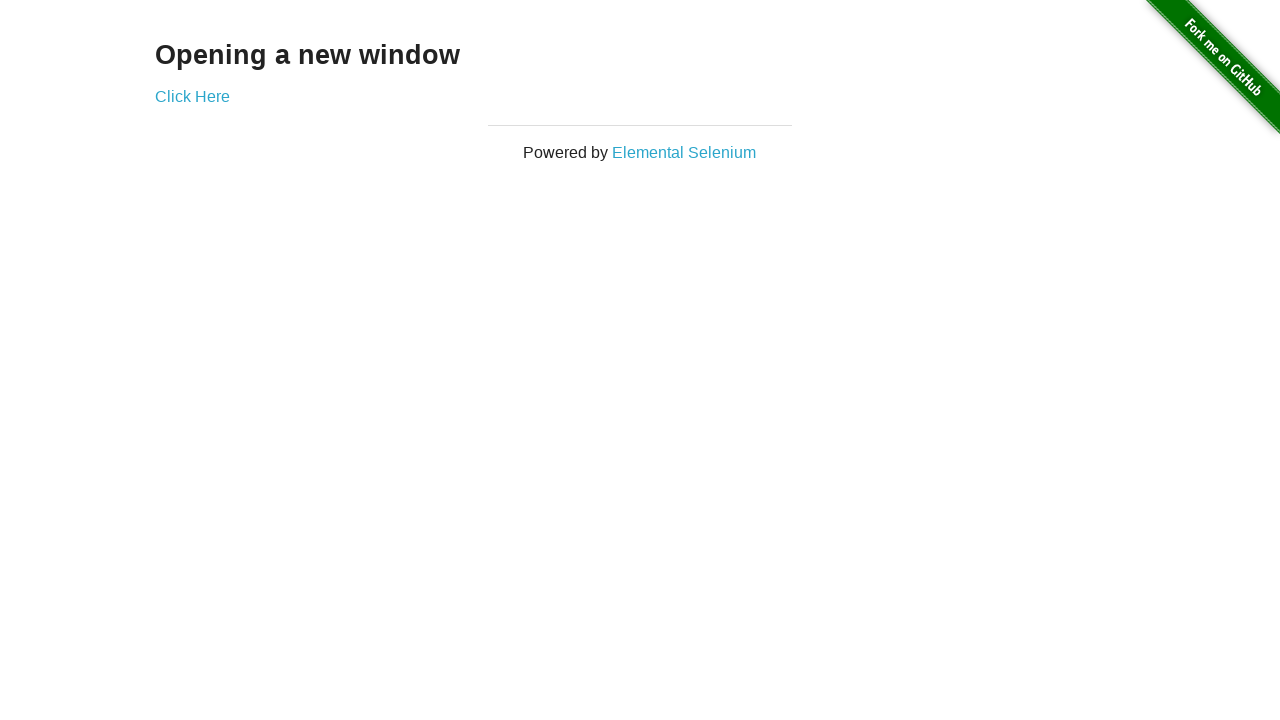

Clicked link to open new window at (192, 96) on .example a
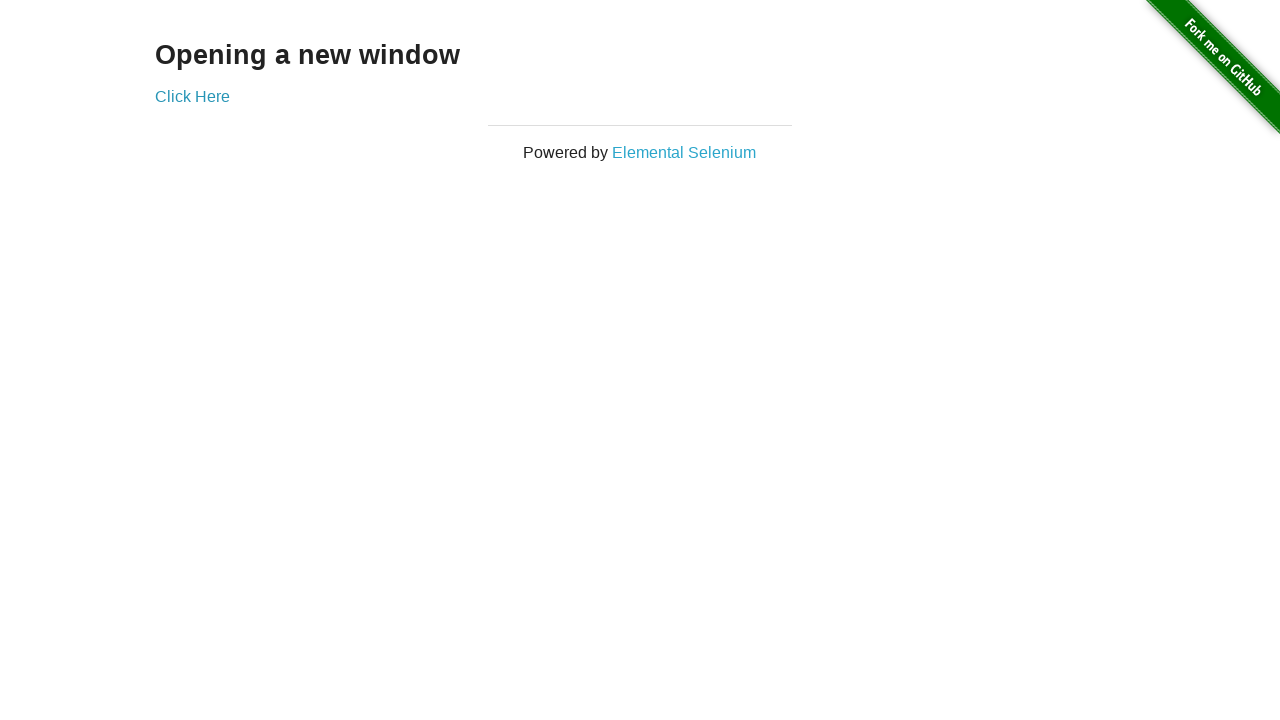

Captured new page object from opened window
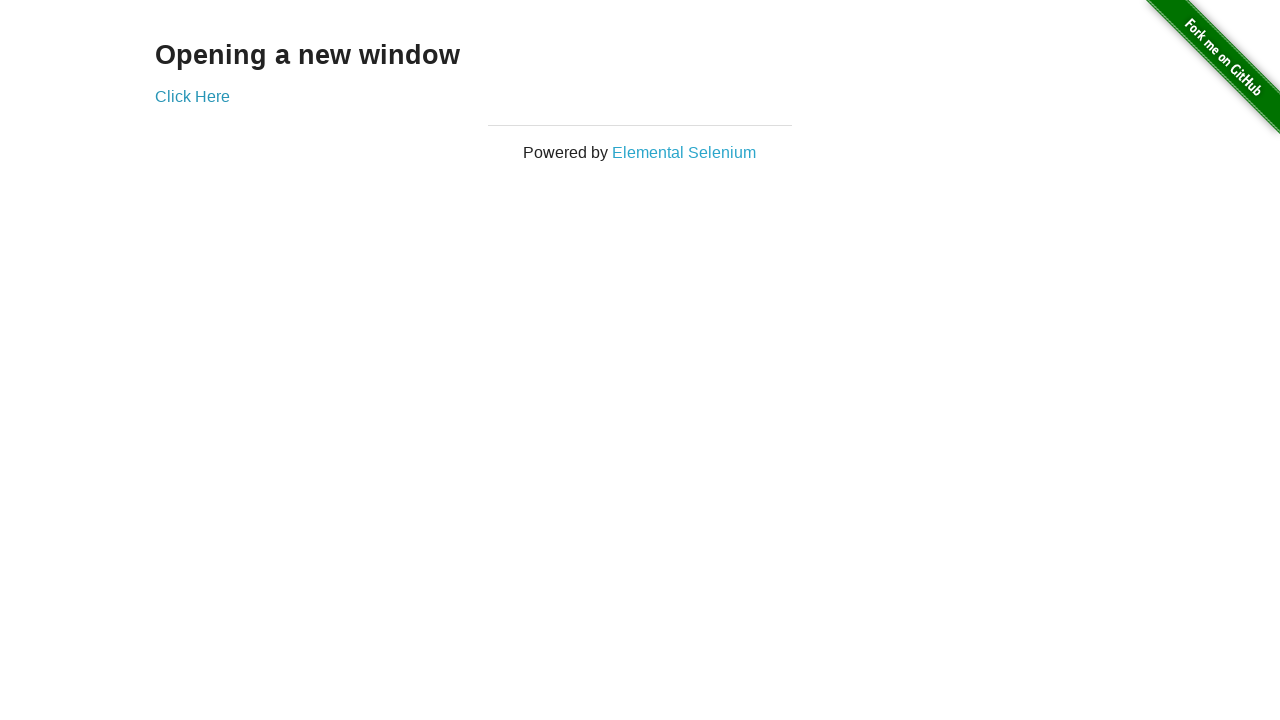

New page finished loading
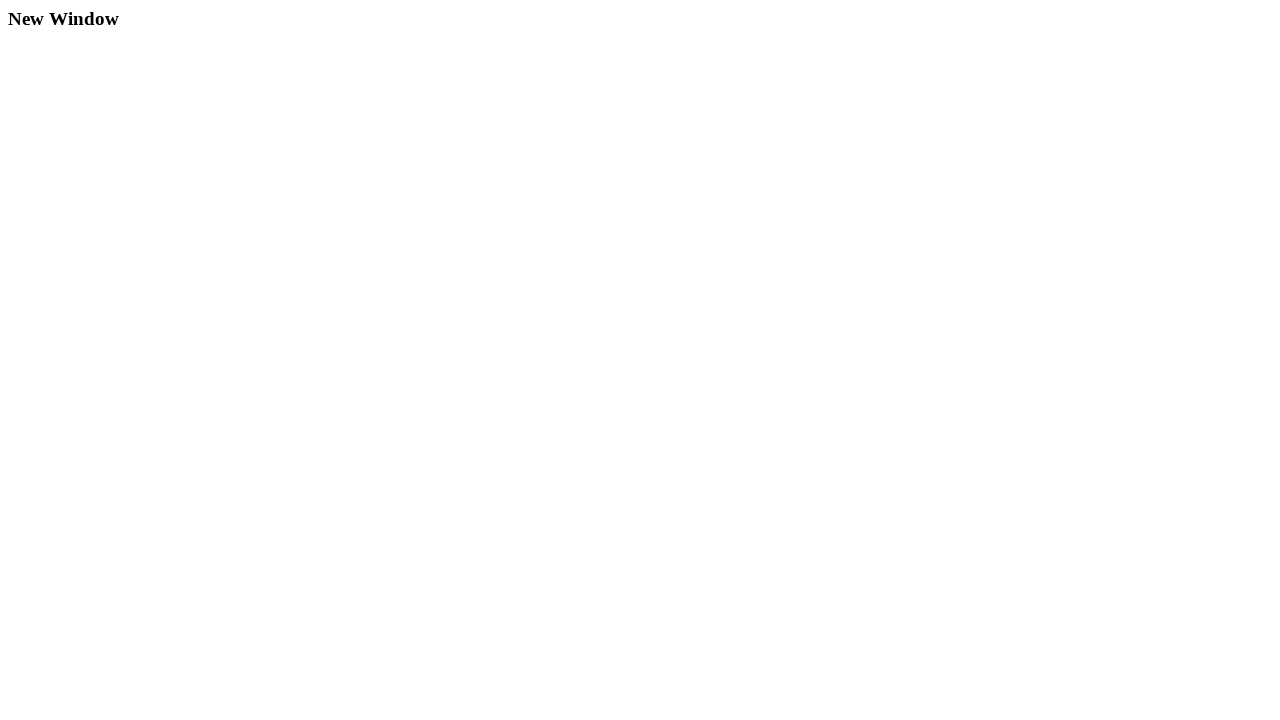

Verified original page title is 'The Internet'
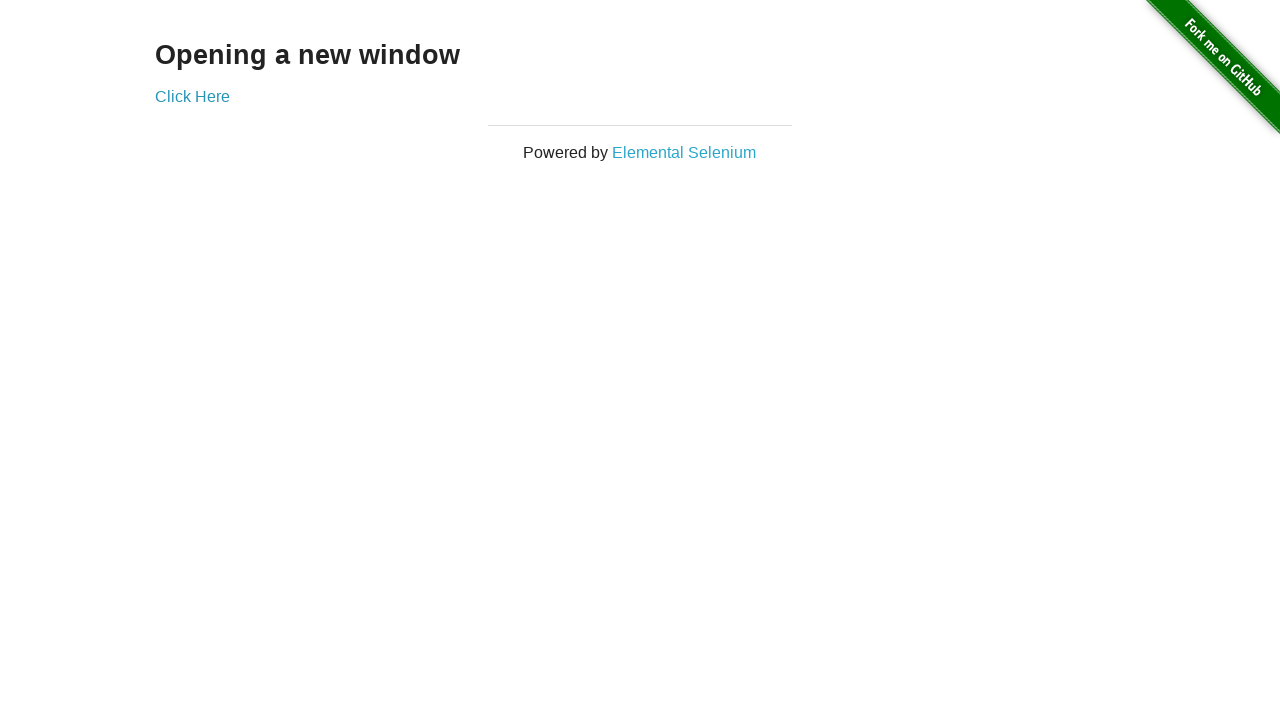

Verified new page title is 'New Window'
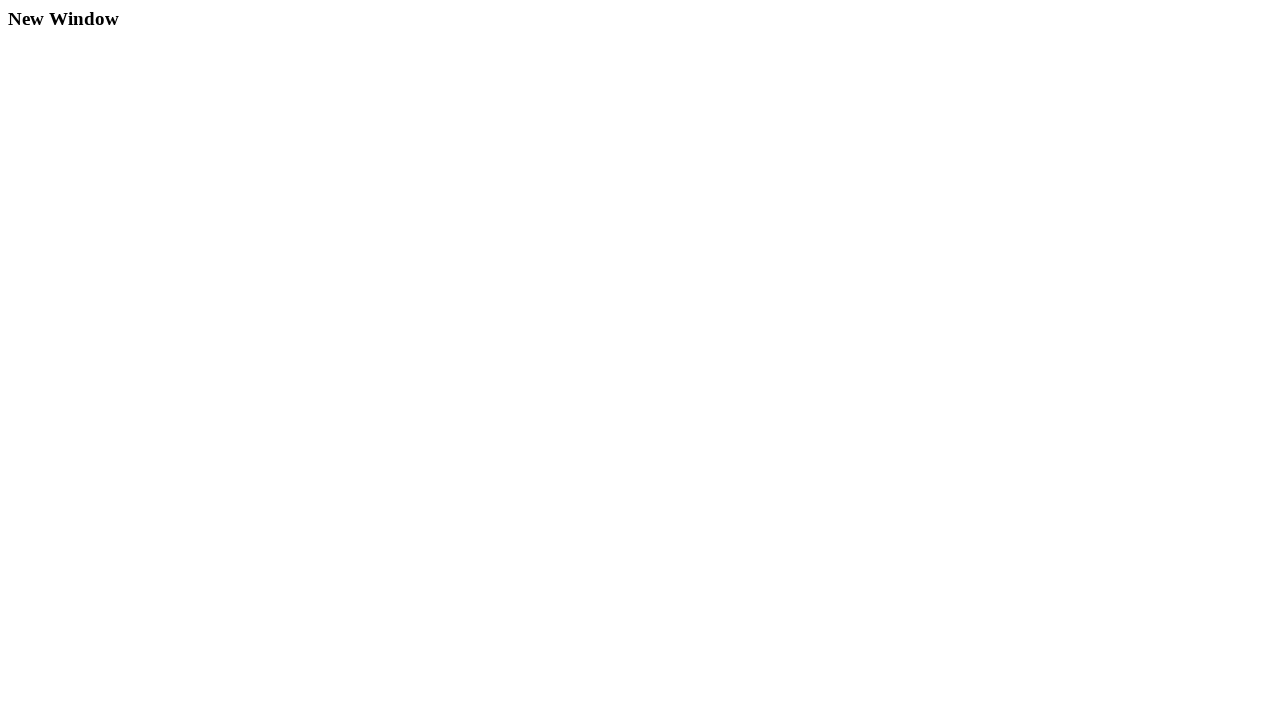

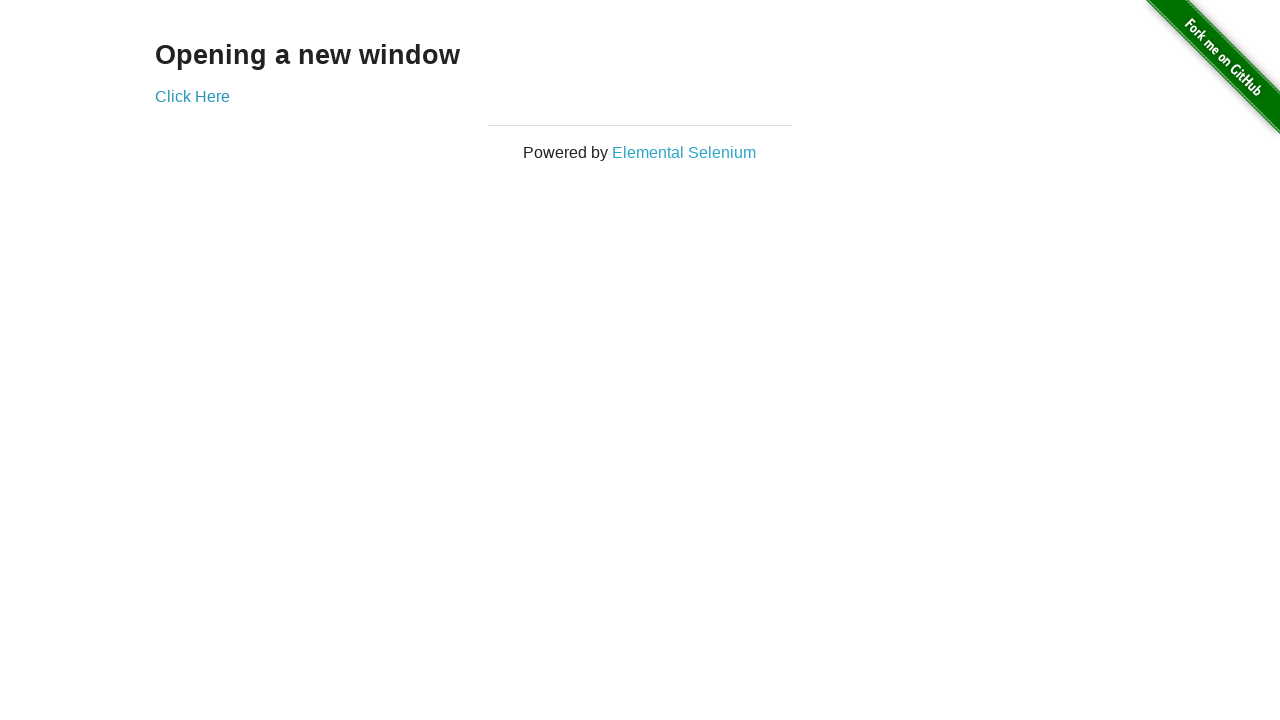